Tests a text box form by filling in full name, email, current address, and permanent address fields, then submitting and verifying the displayed output

Starting URL: https://demoqa.com/text-box

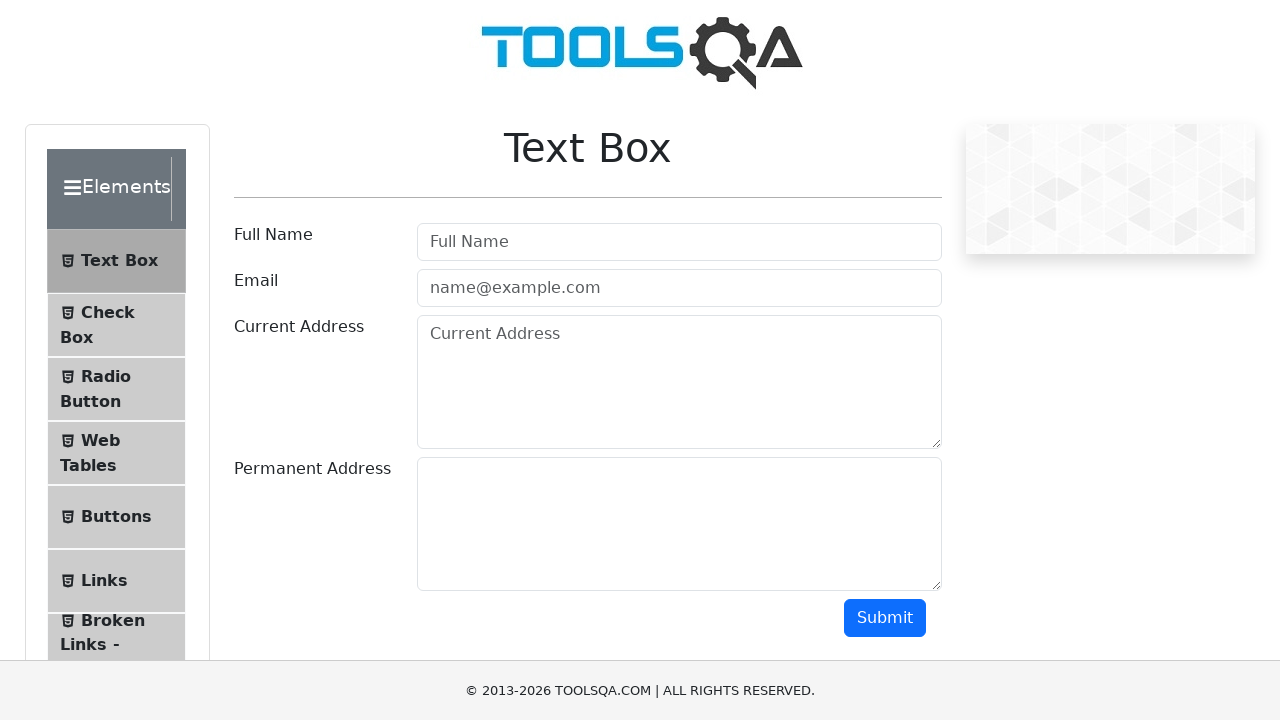

Filled full name field with 'Ansar Salim' on input#userName
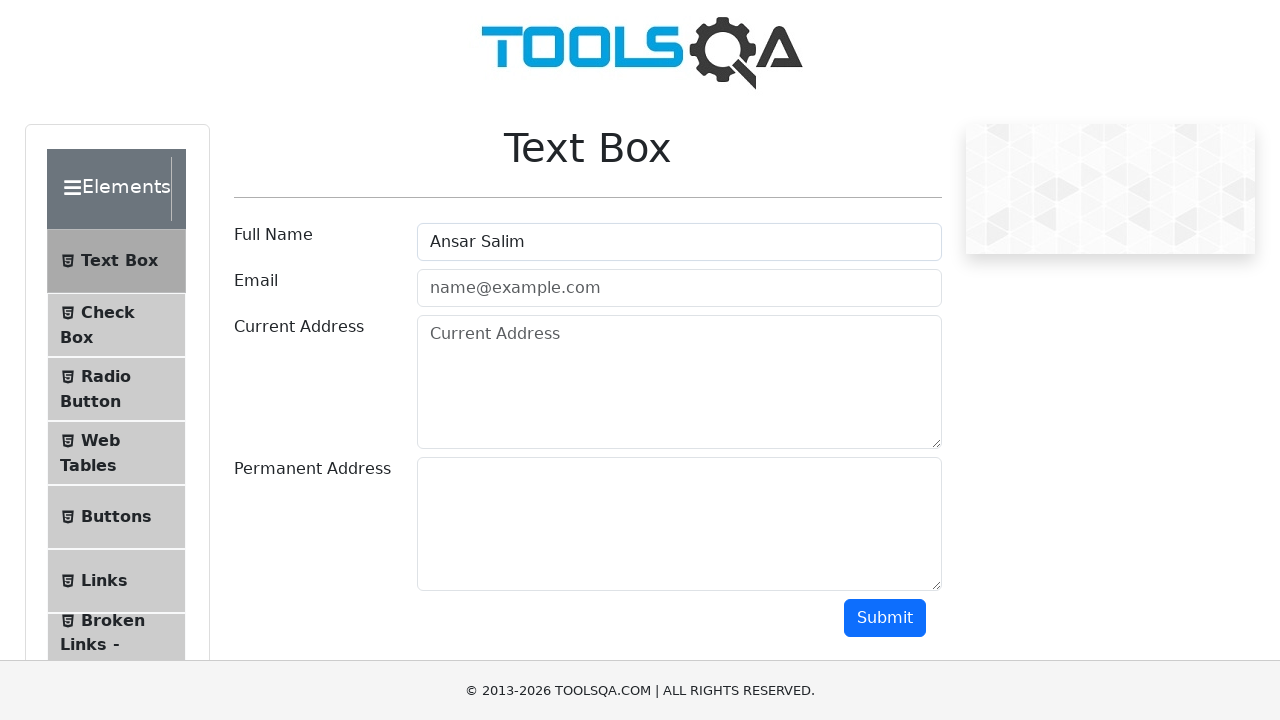

Filled email field with 'ansar994@gmail.com' on input#userEmail
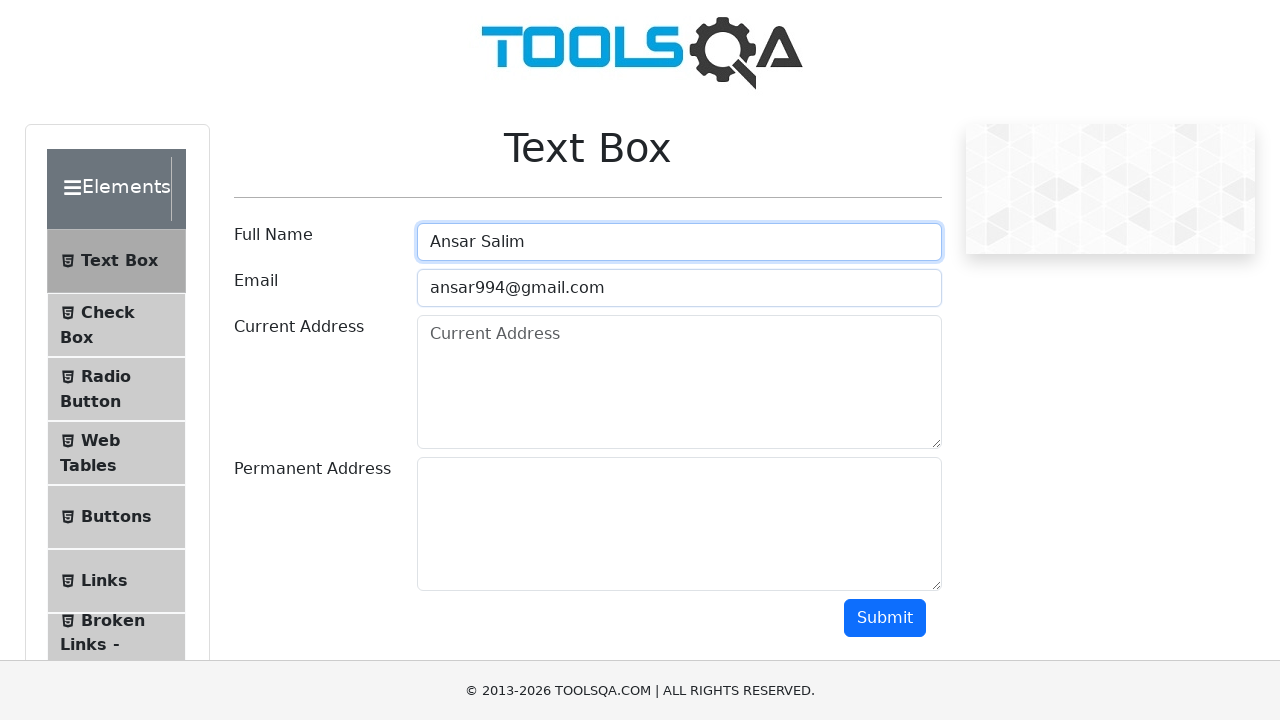

Filled current address field with '7565 N Troy st, Chicago, IL 60659' on textarea#currentAddress
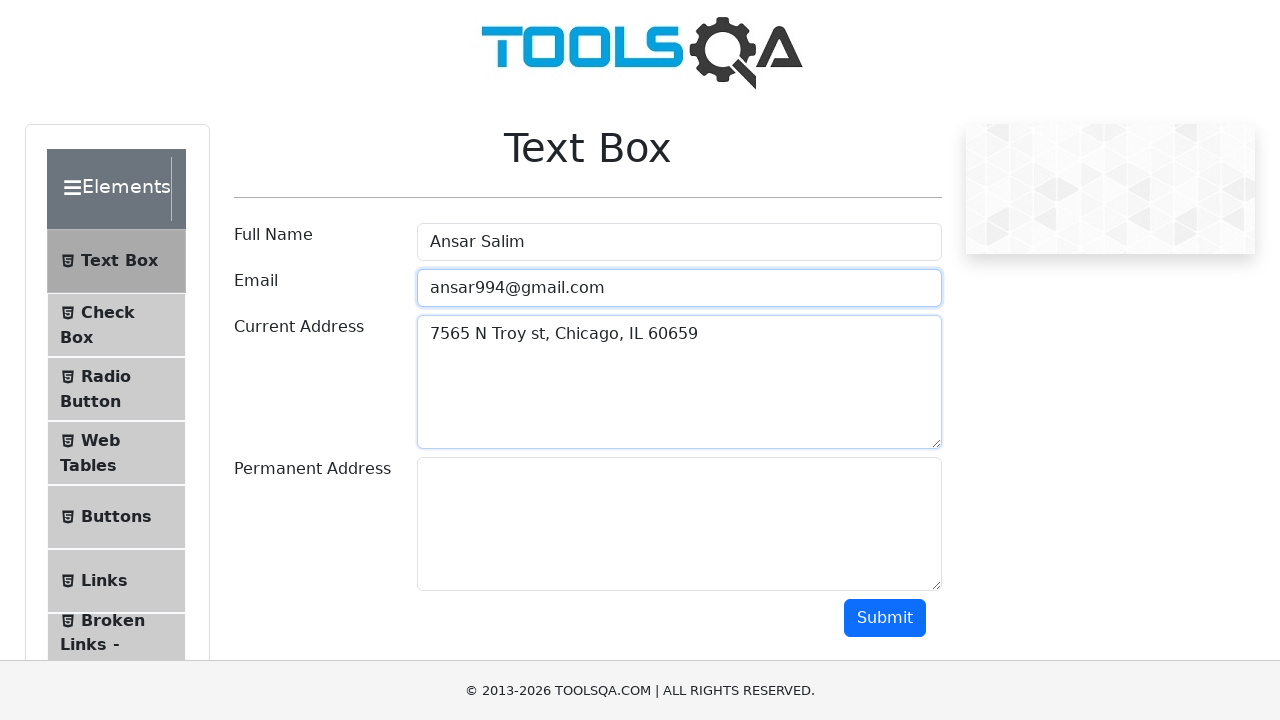

Filled permanent address field with '7565 N Devon st, Chicago, IL 60659' on textarea#permanentAddress
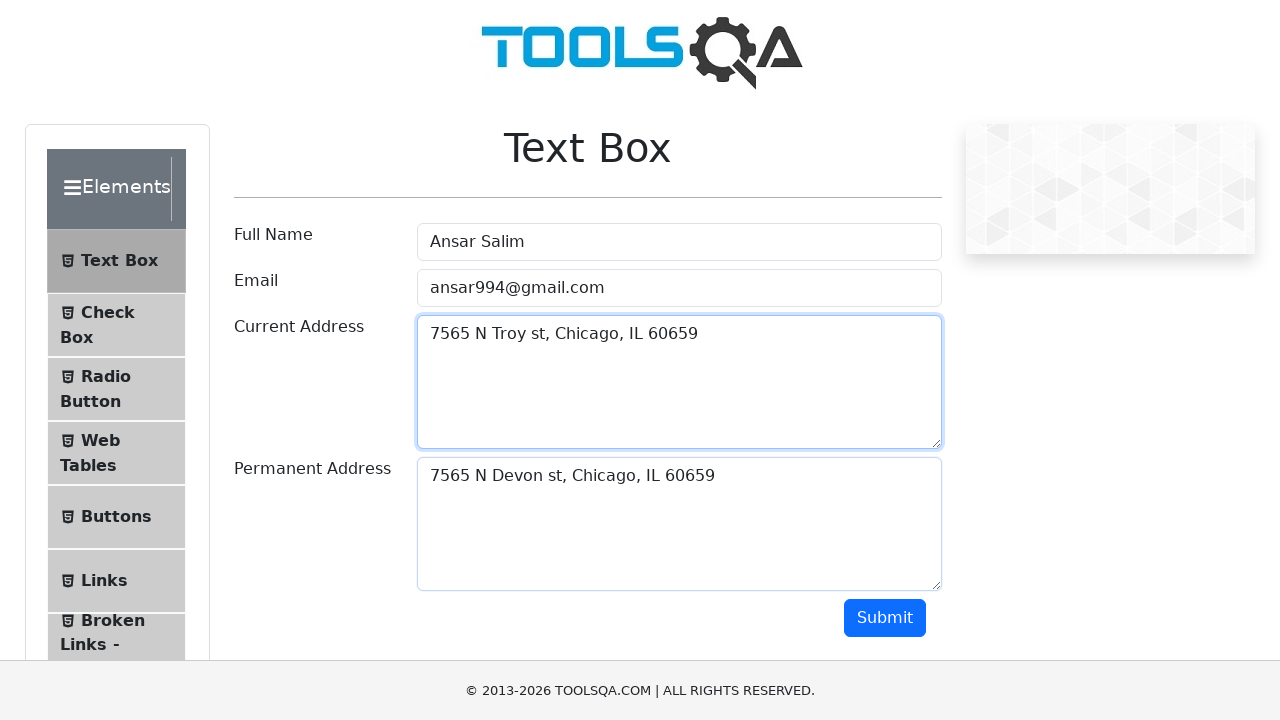

Clicked submit button to submit the form at (885, 618) on #submit
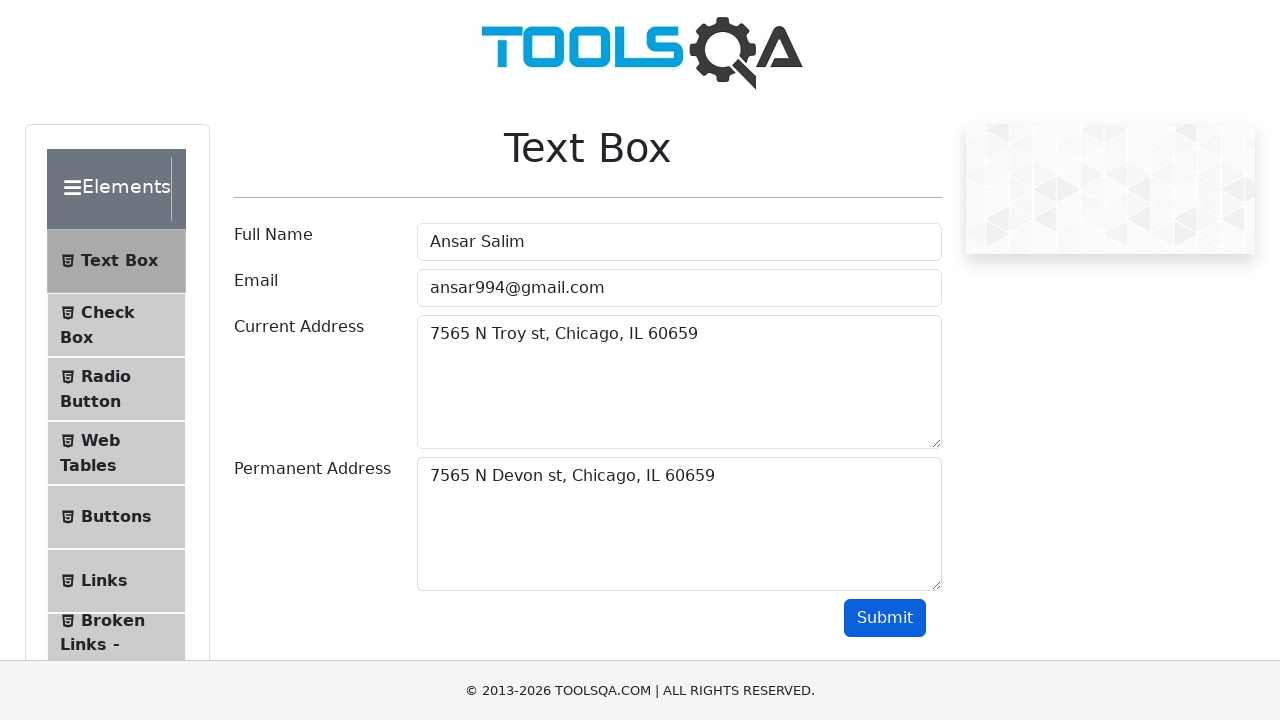

Form submission results loaded
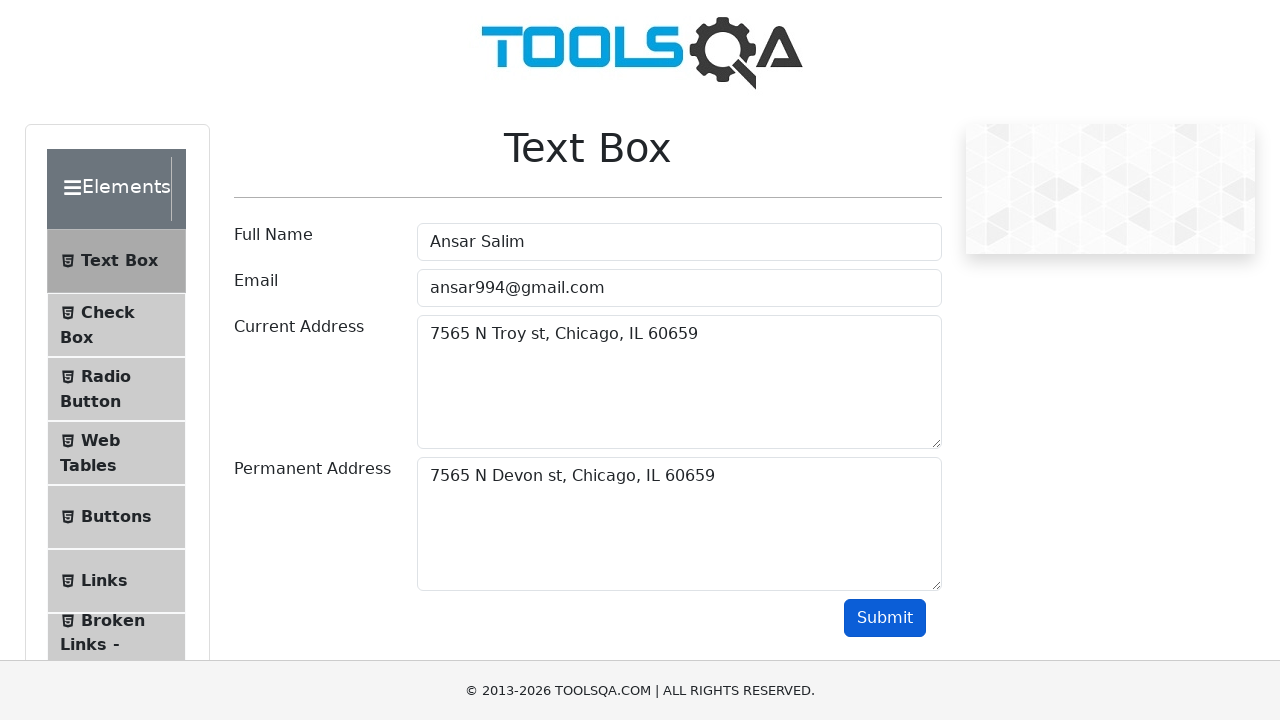

Verified name output field is visible
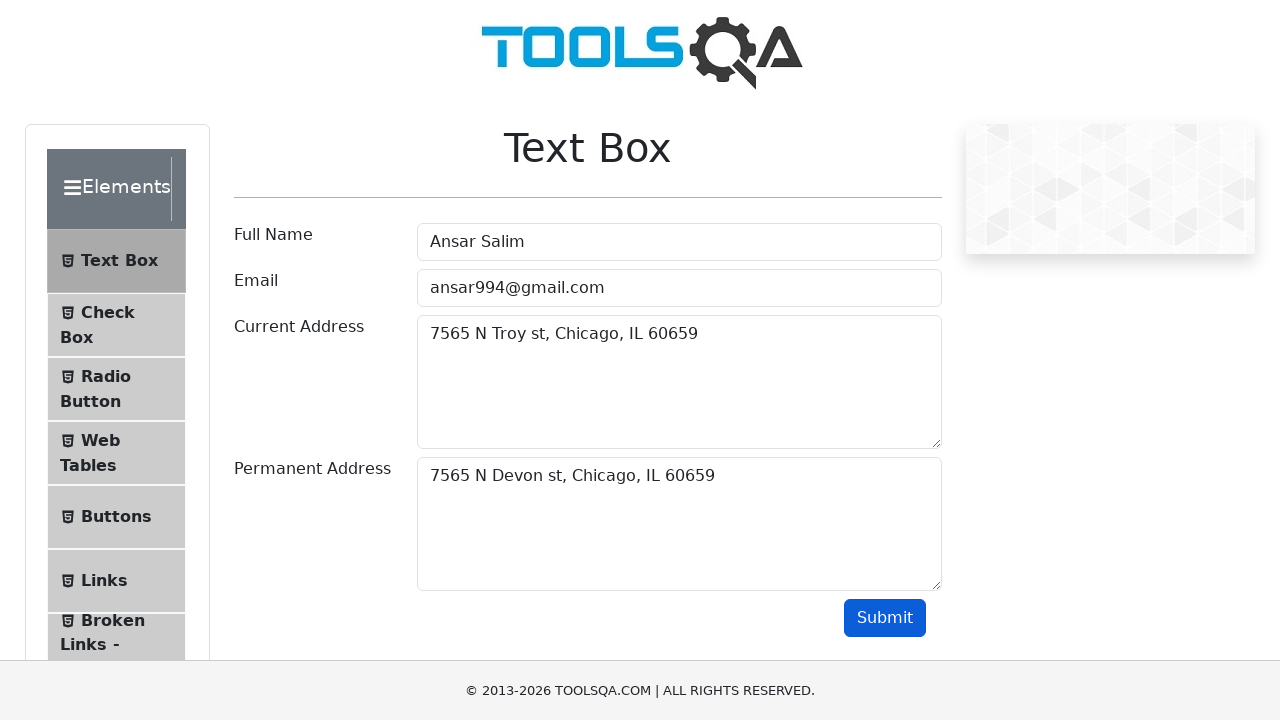

Verified email output field is visible
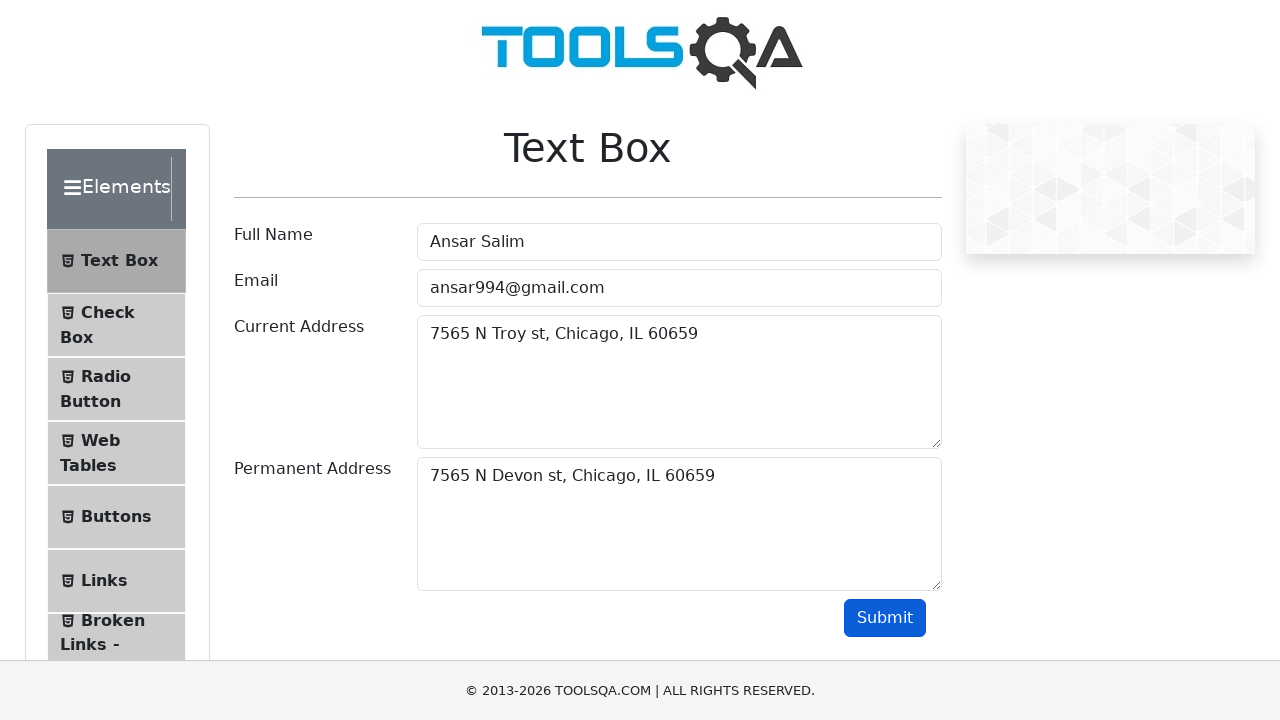

Verified current address output field is visible
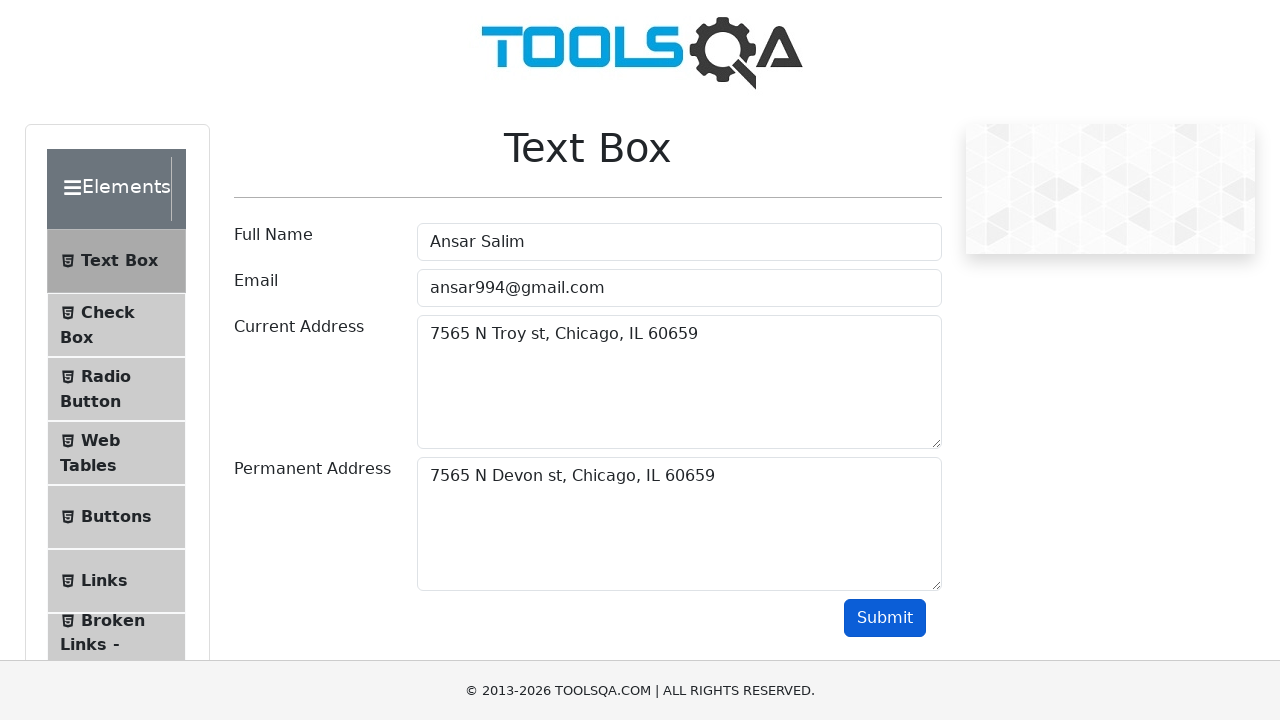

Verified permanent address output field is visible
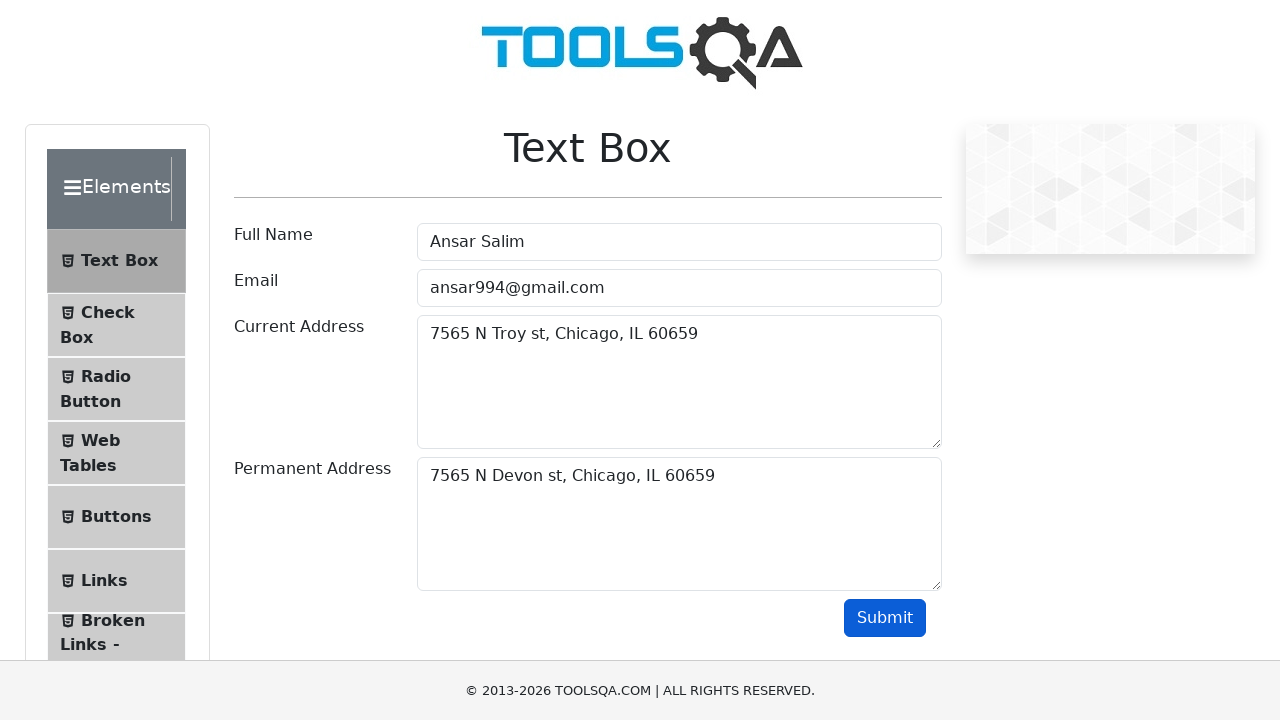

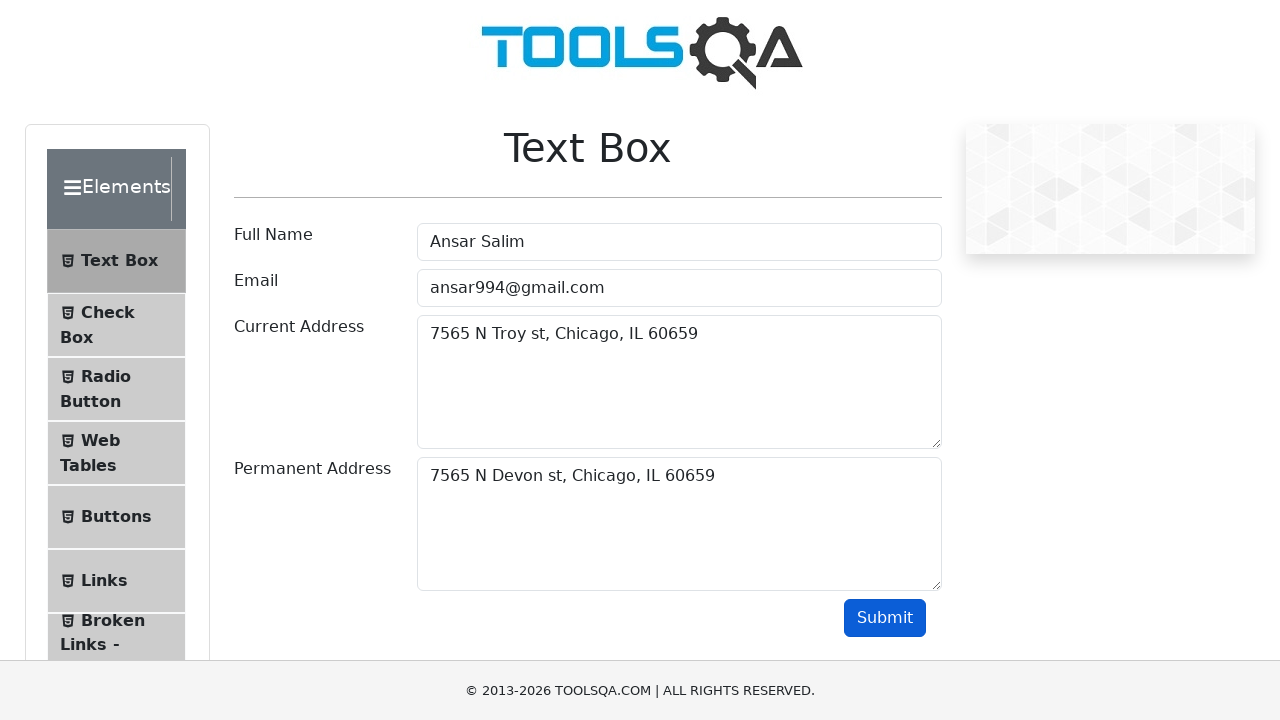